Tests the tooltip functionality on a demo QA page by interacting with a tooltip text field element and retrieving its placeholder attribute

Starting URL: https://demoqa.com/tool-tips/

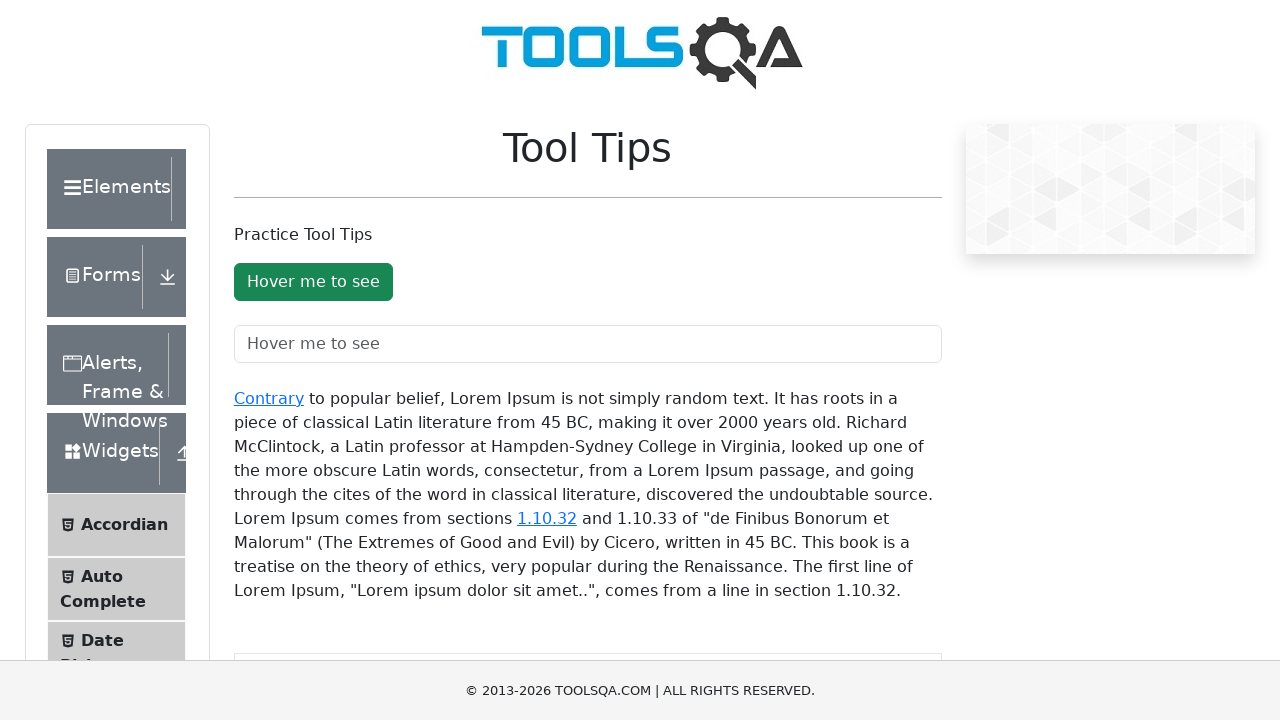

Waited for tooltip text field to be visible
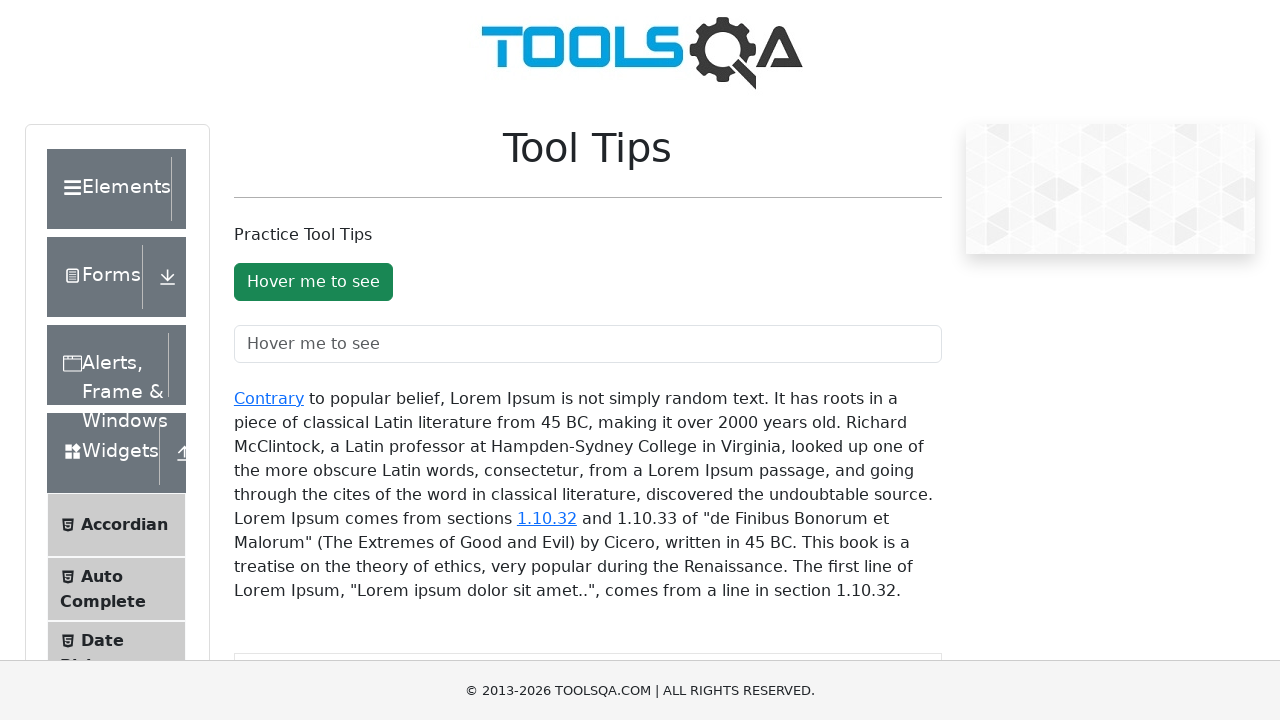

Retrieved placeholder attribute from tooltip text field
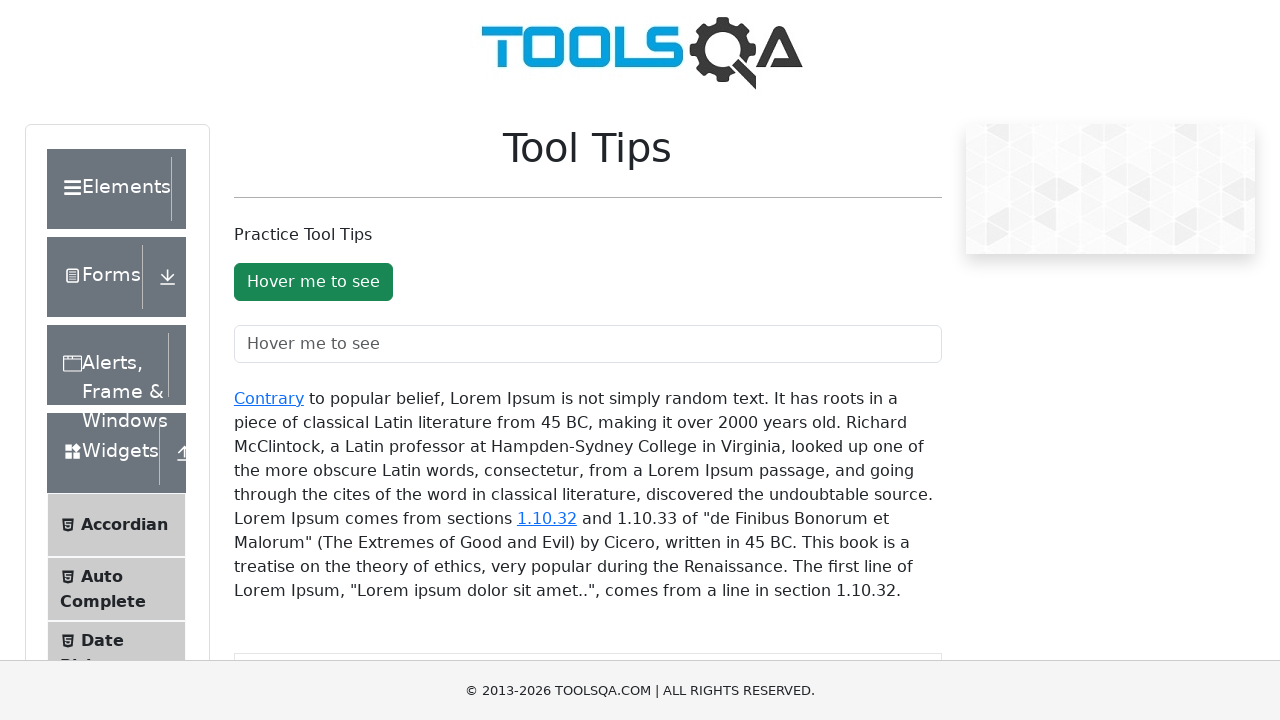

Hovered over tooltip text field to trigger tooltip at (588, 344) on #toolTipTextField
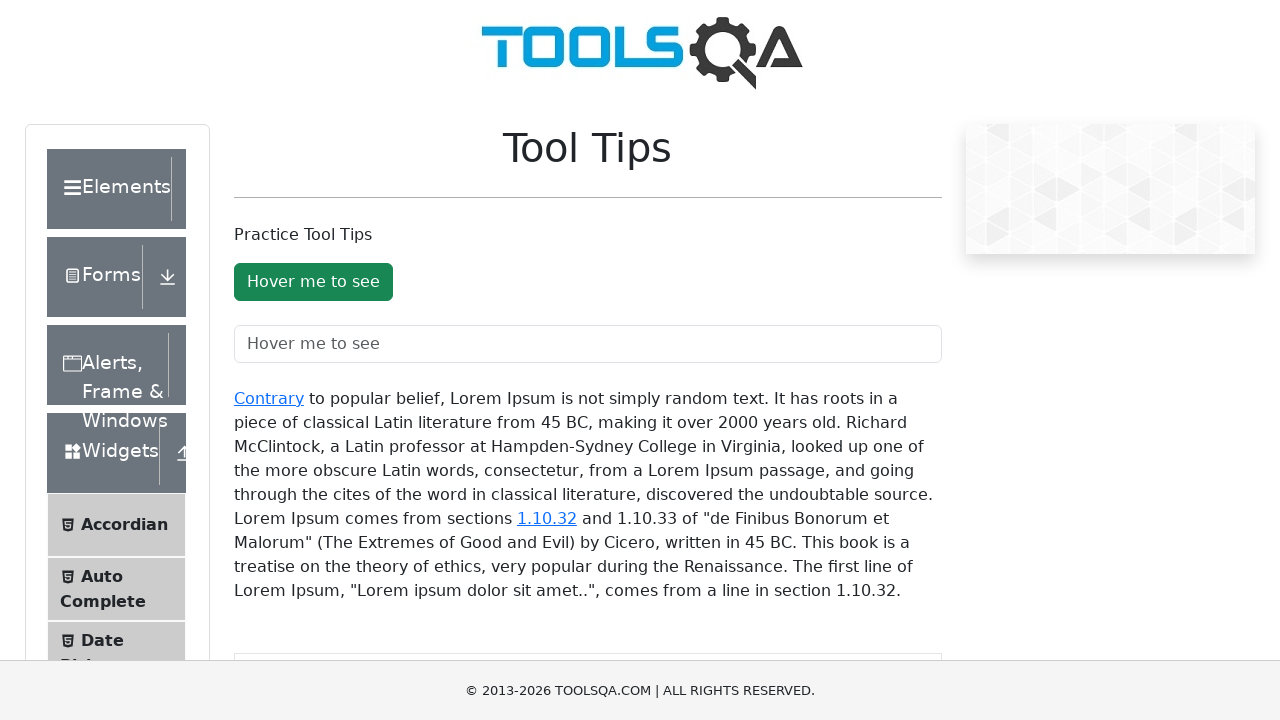

Clicked on tooltip text field at (588, 344) on #toolTipTextField
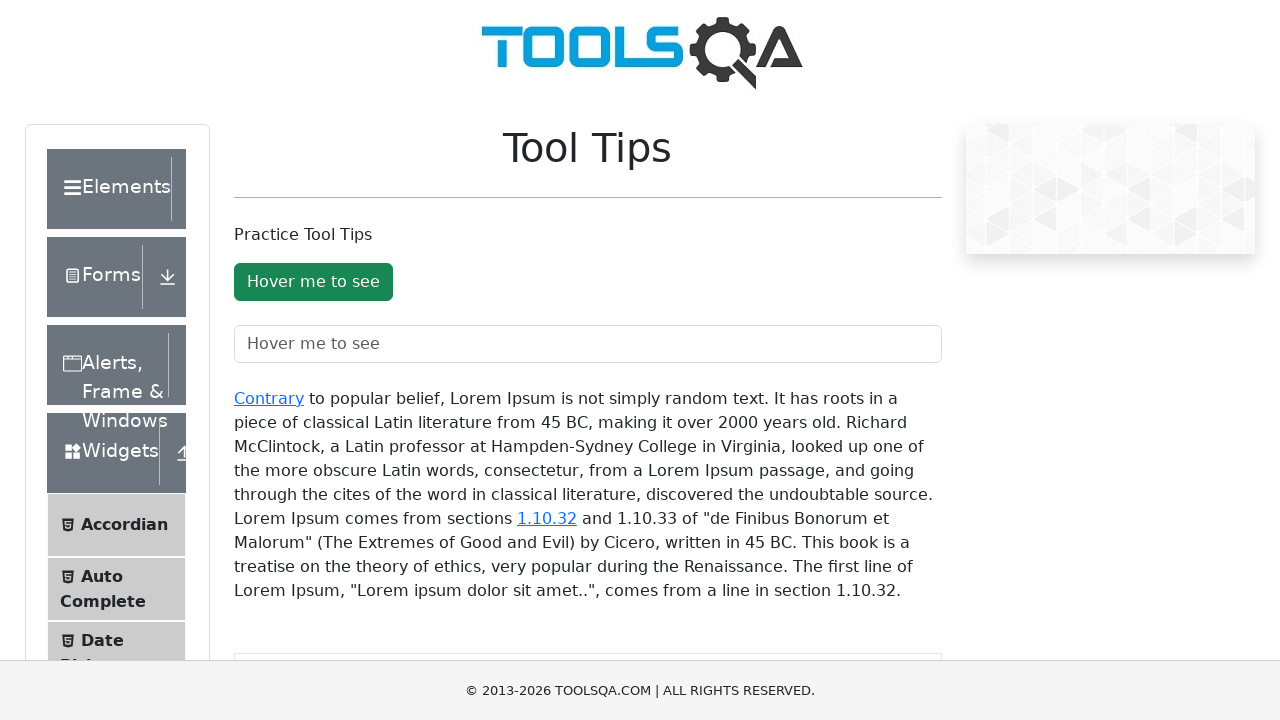

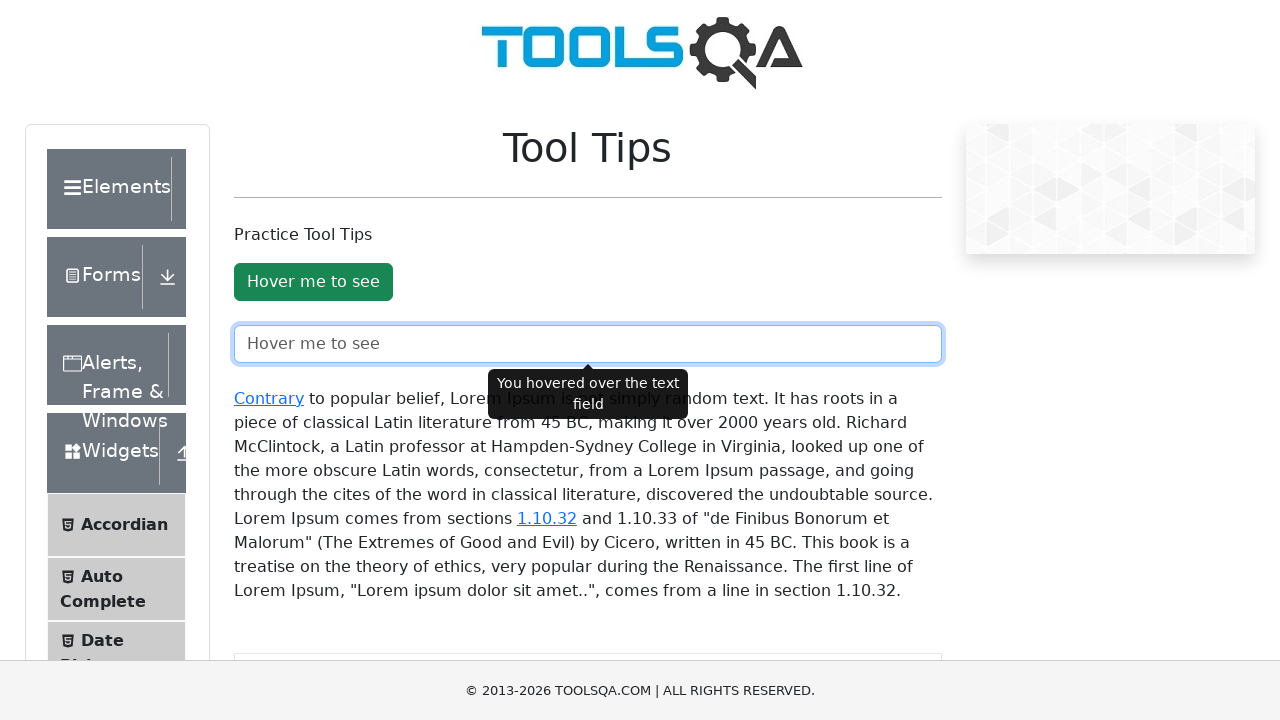